Tests registration form validation by submitting empty fields and verifying all required field error messages are displayed.

Starting URL: https://alada.vn/tai-khoan/dang-ky.html

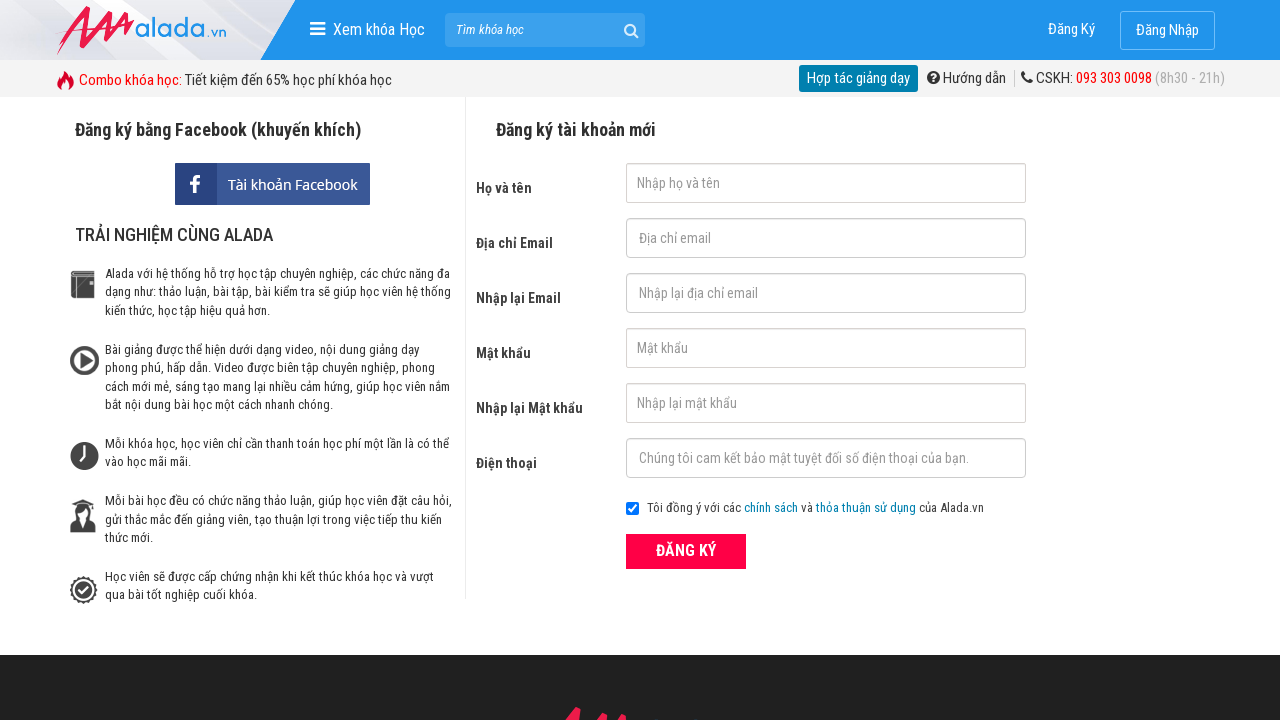

Cleared first name field on #txtFirstname
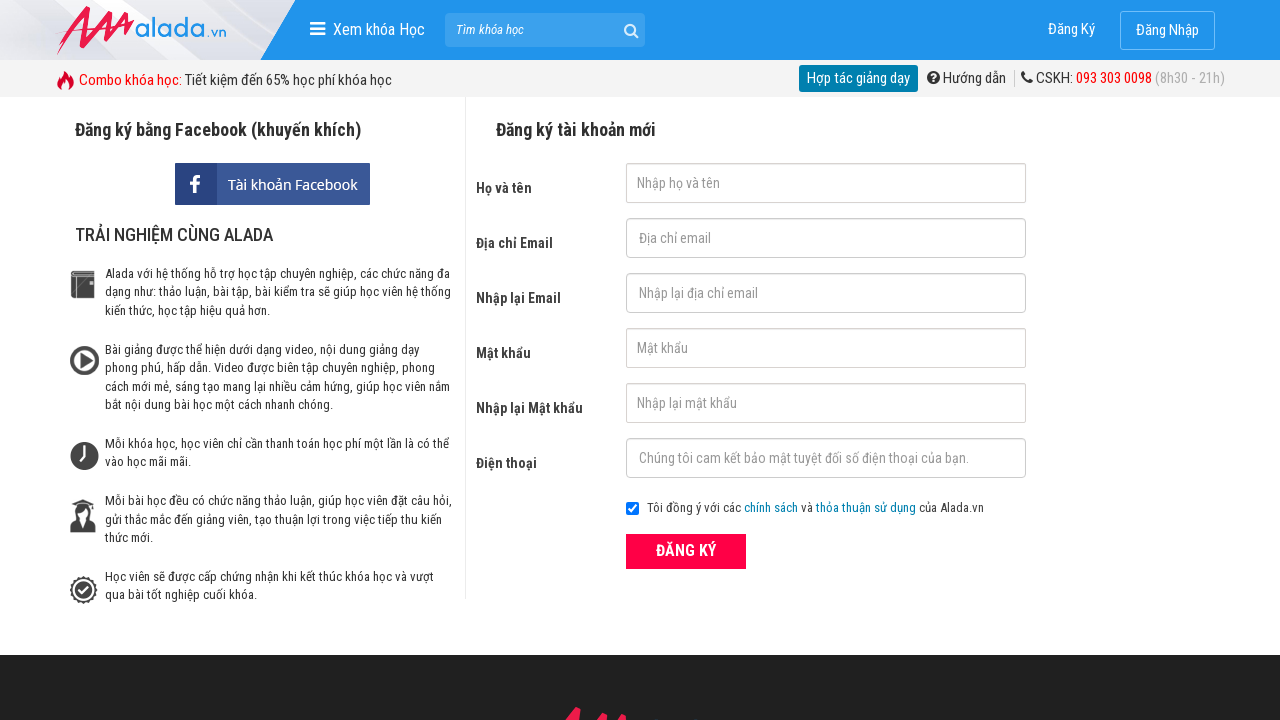

Cleared email field on #txtEmail
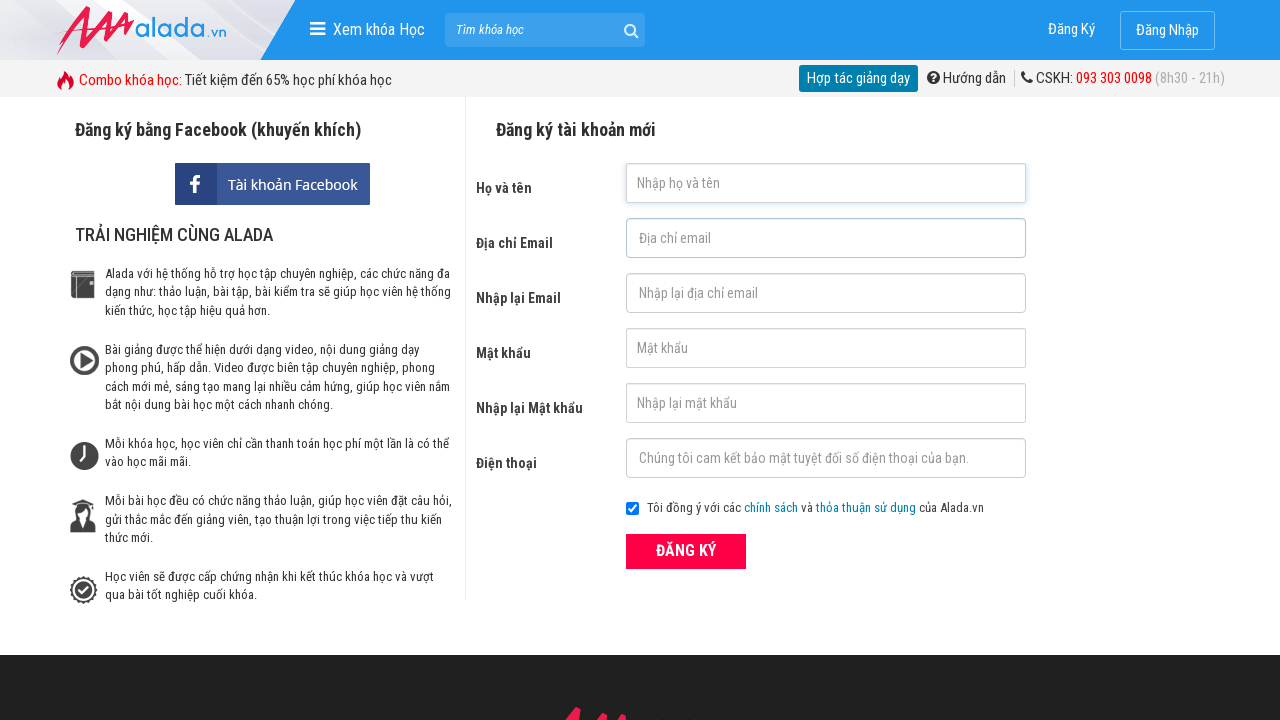

Cleared confirm email field on #txtCEmail
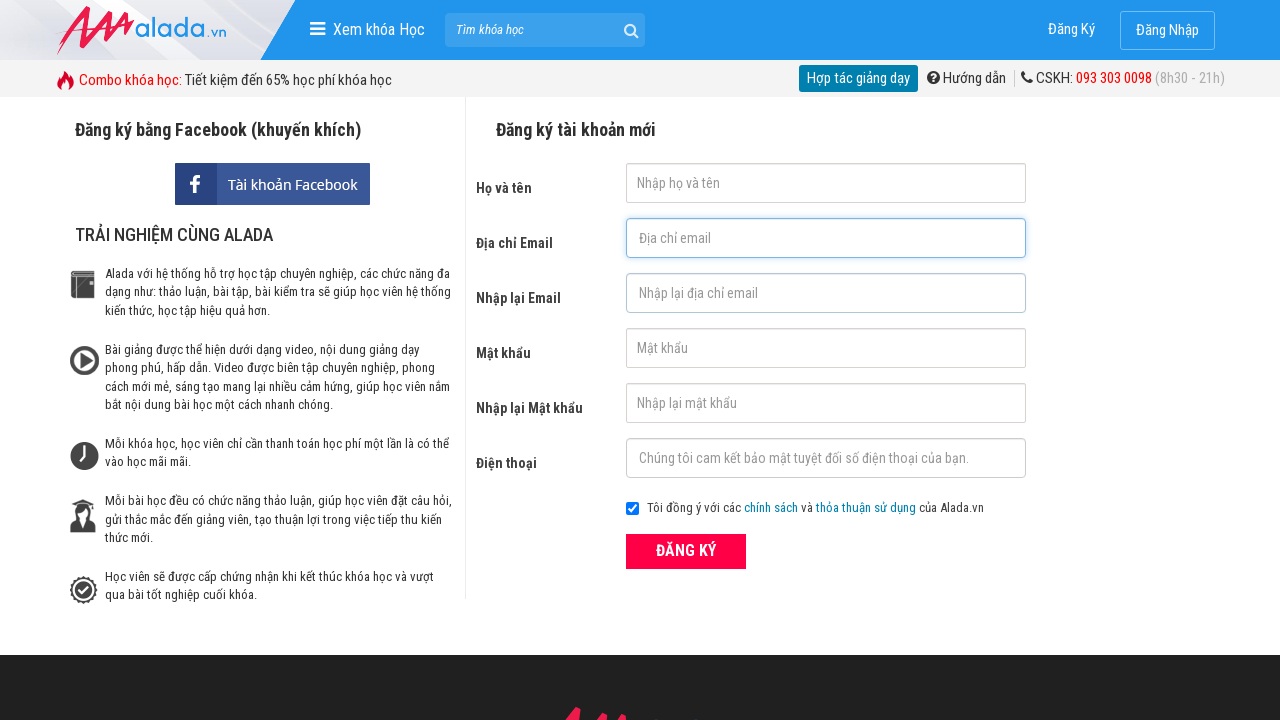

Cleared password field on #txtPassword
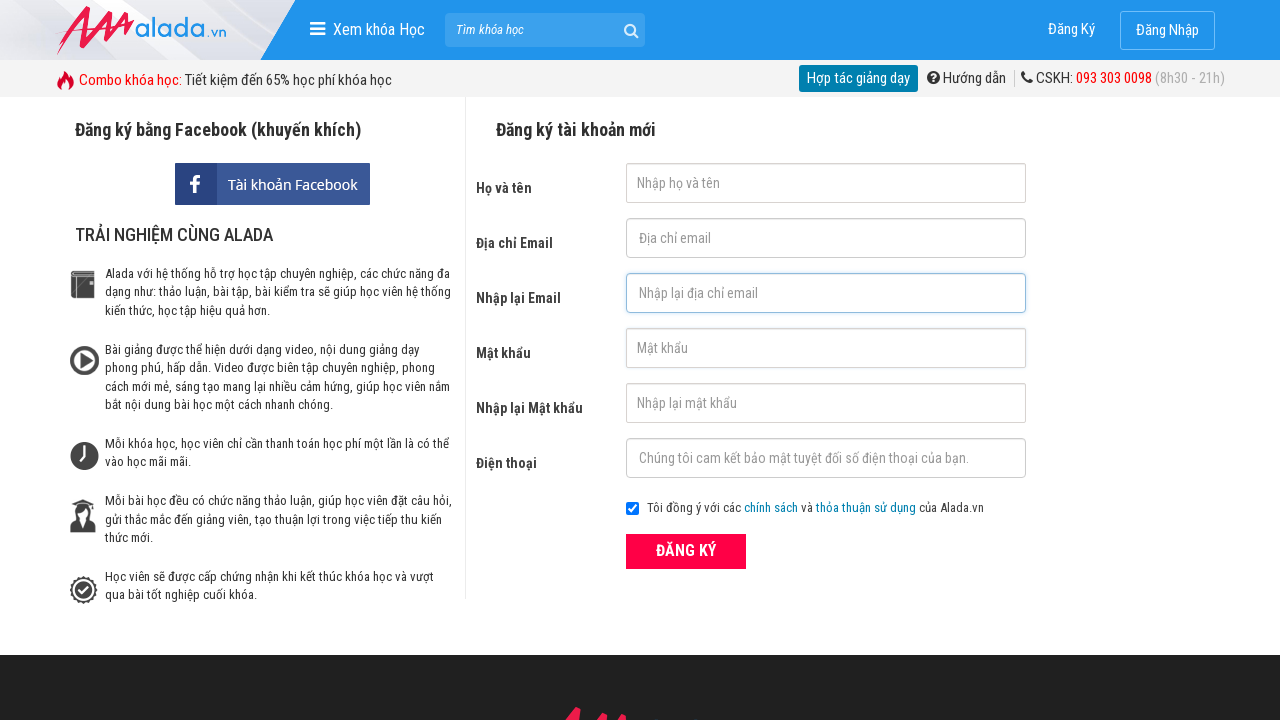

Cleared confirm password field on #txtCPassword
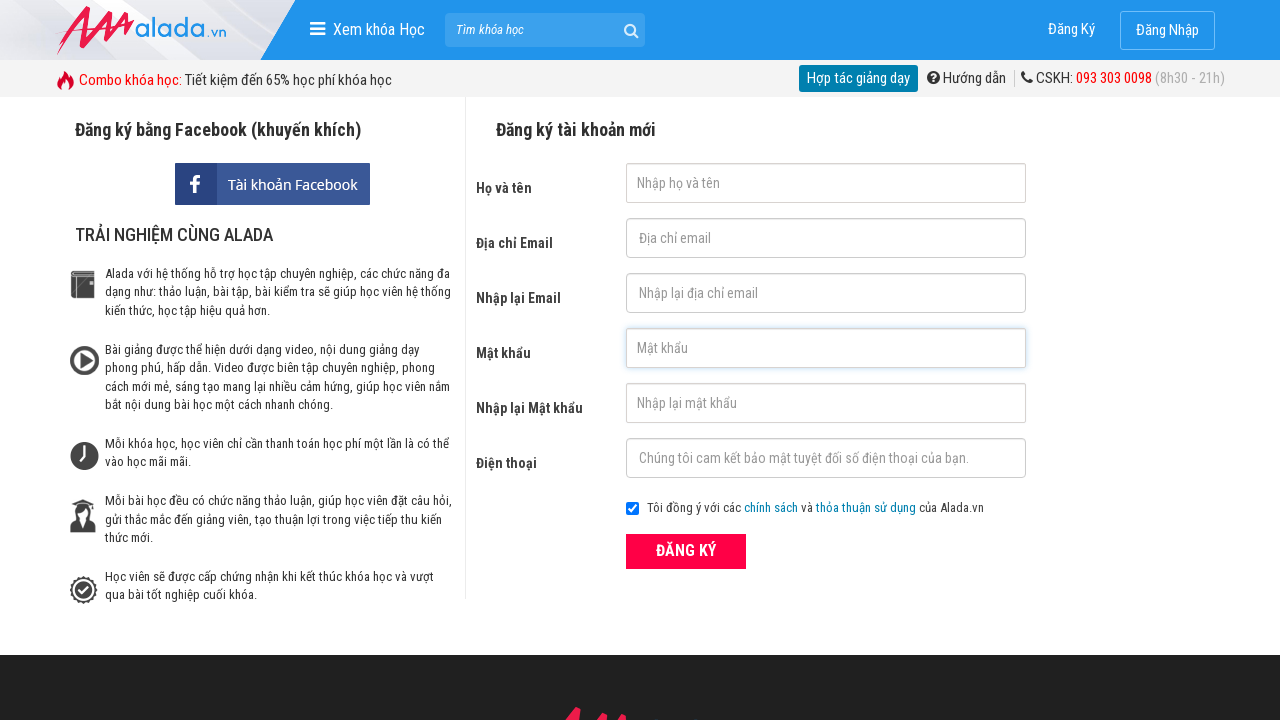

Cleared phone field on #txtPhone
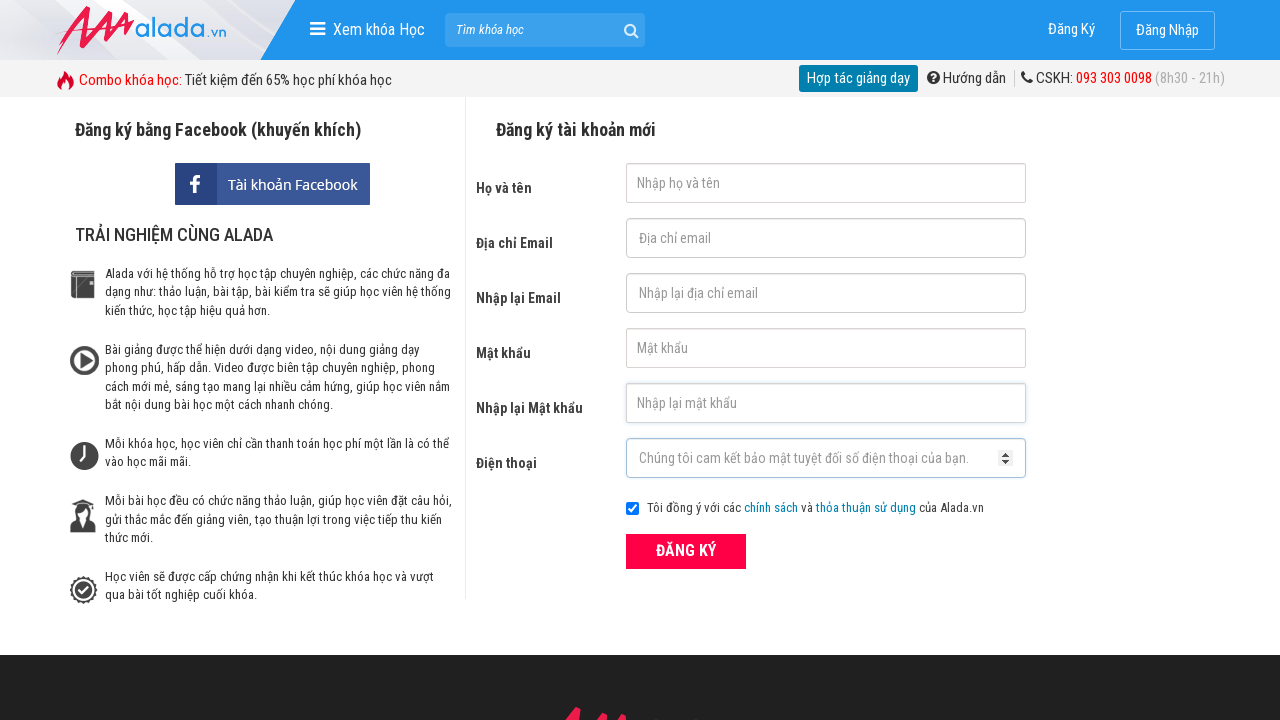

Clicked register button with empty form fields at (686, 551) on xpath=//button[text()='ĐĂNG KÝ' and @type='submit']
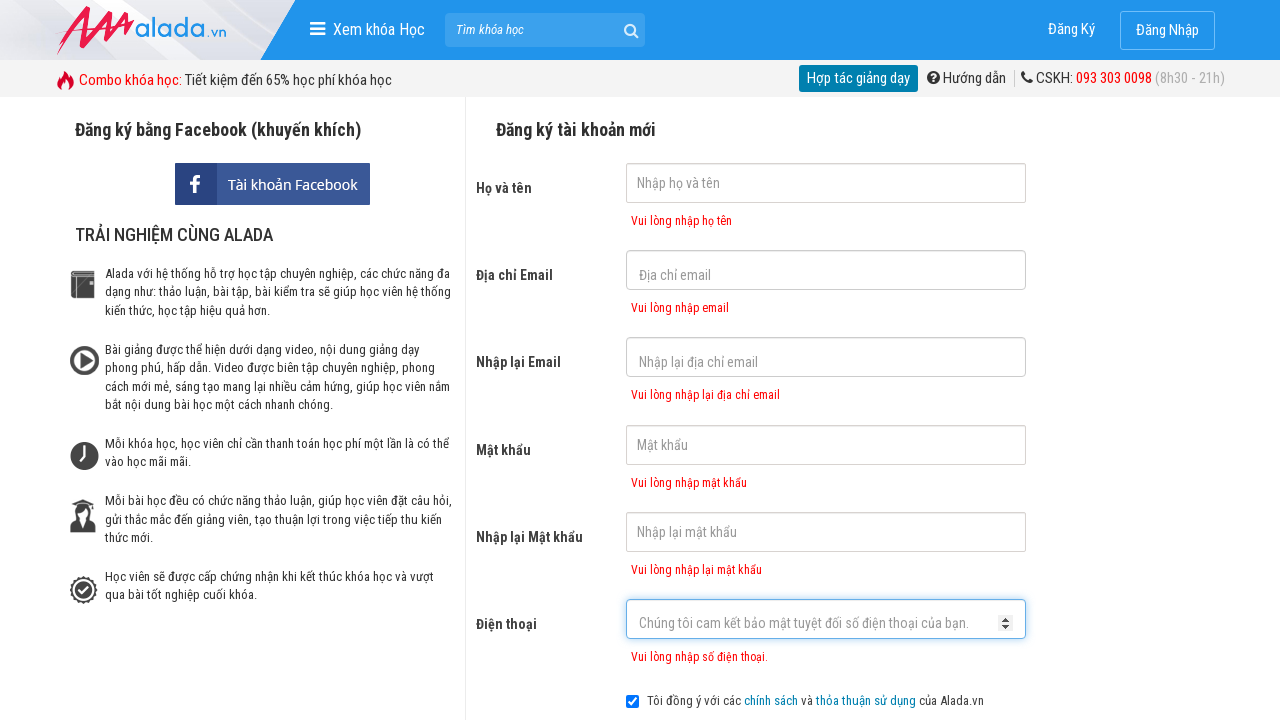

First name error message appeared
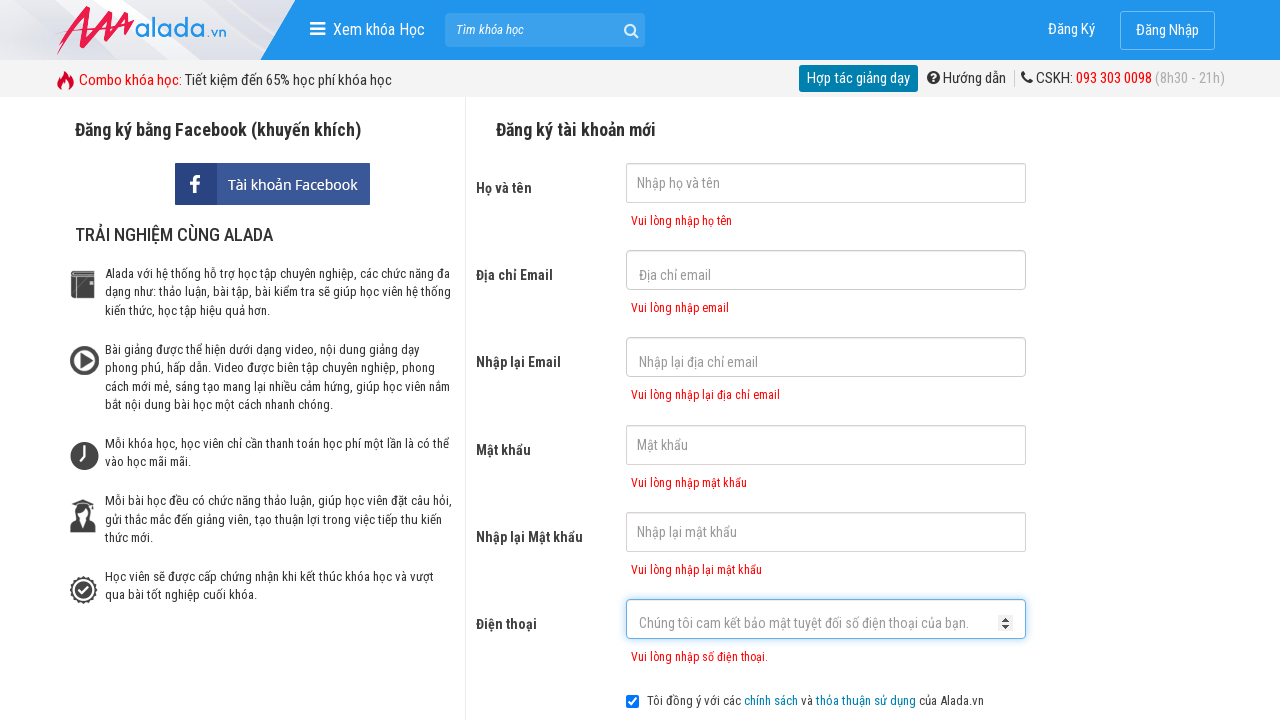

Email error message appeared
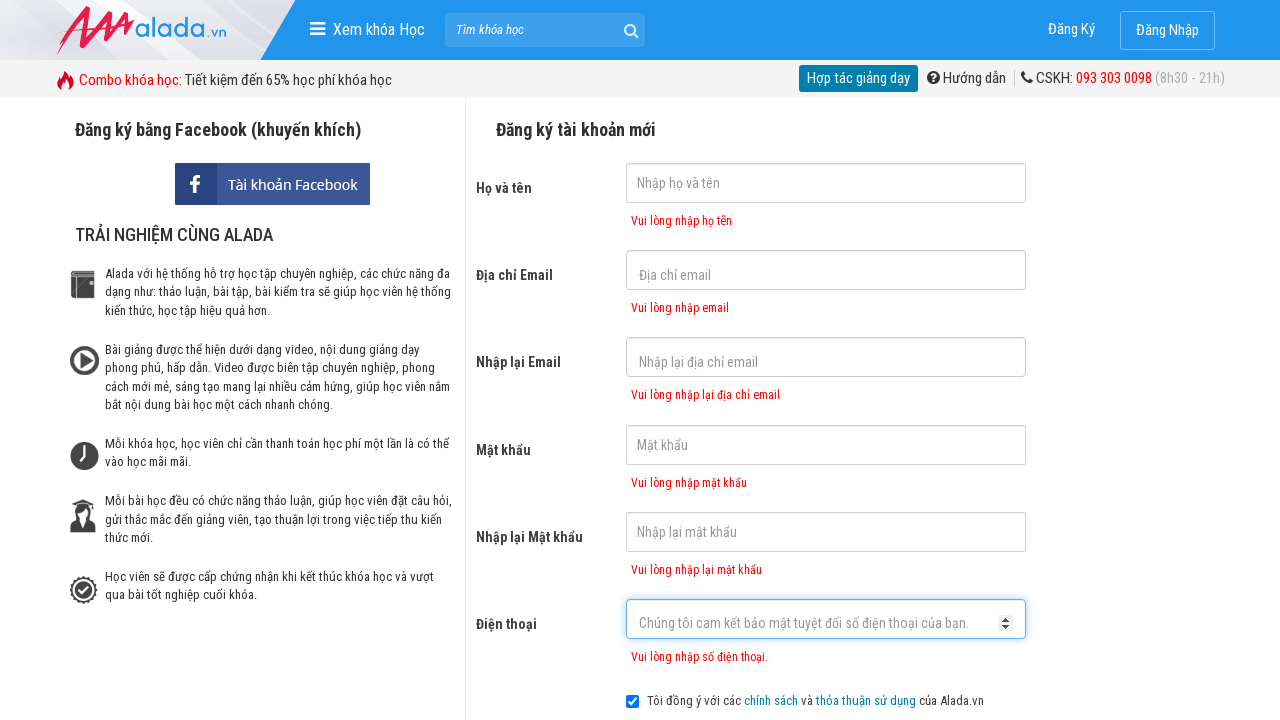

Confirm email error message appeared
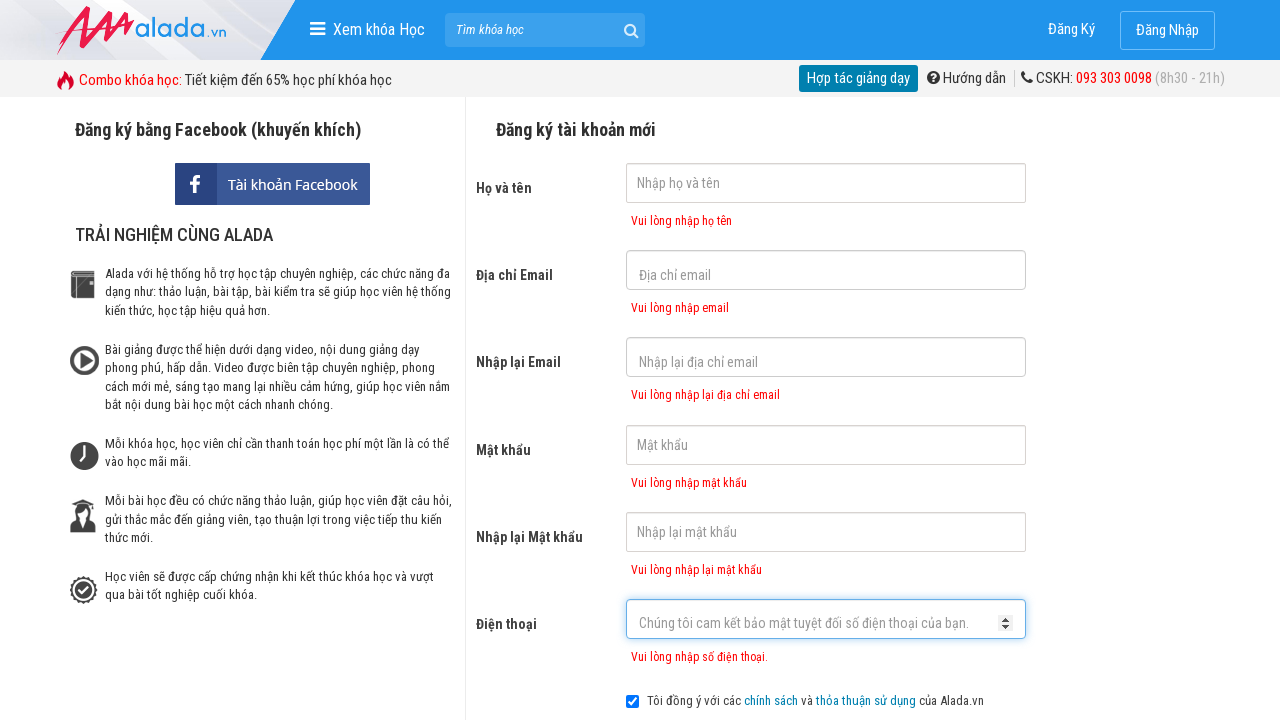

Password error message appeared
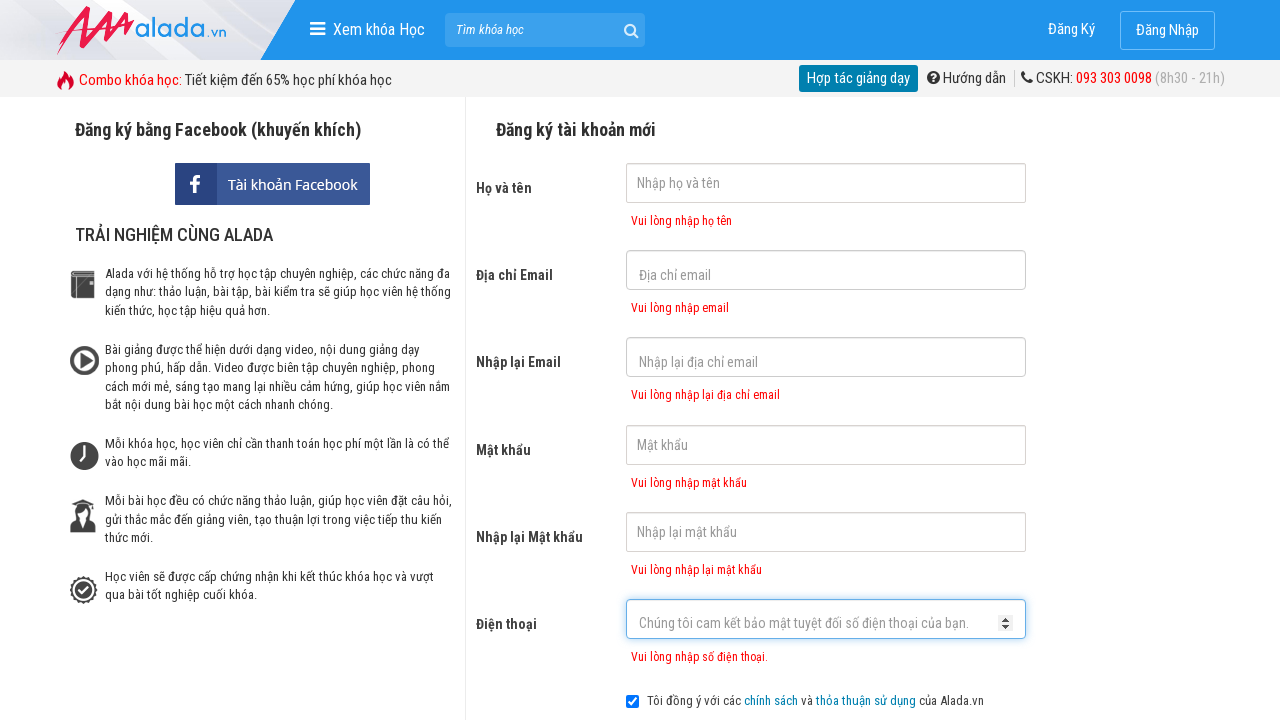

Confirm password error message appeared
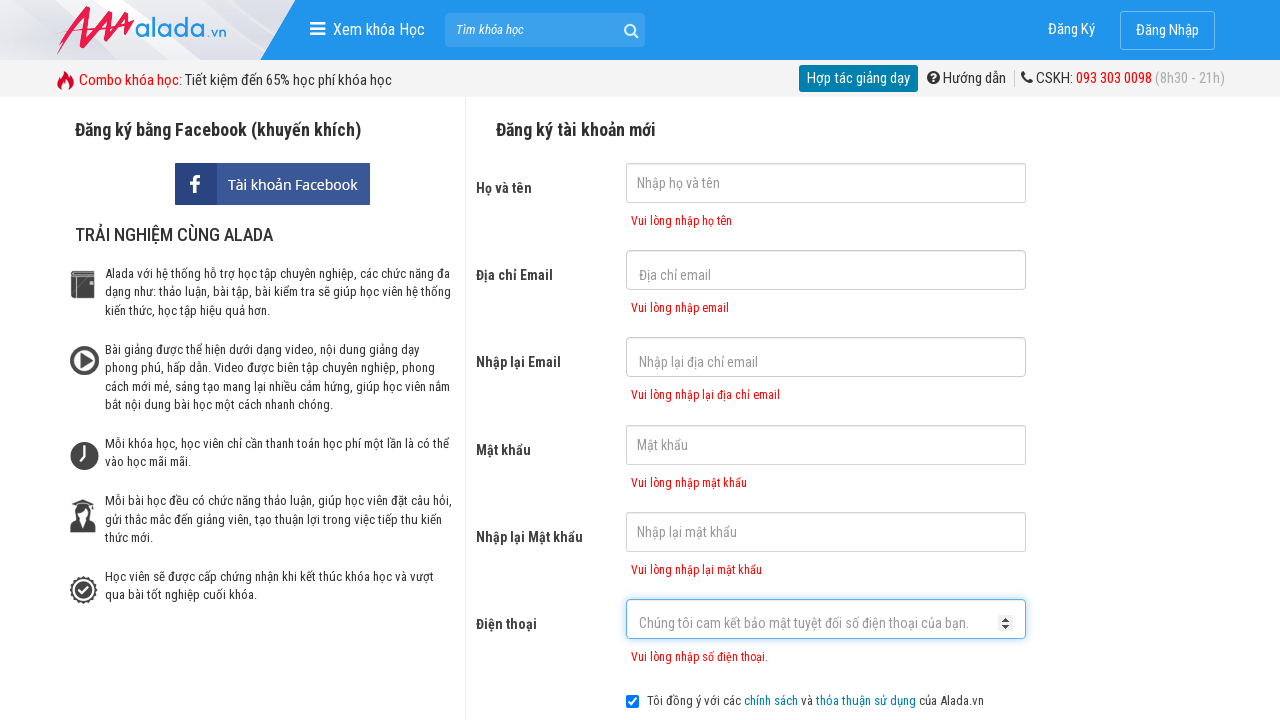

Phone error message appeared
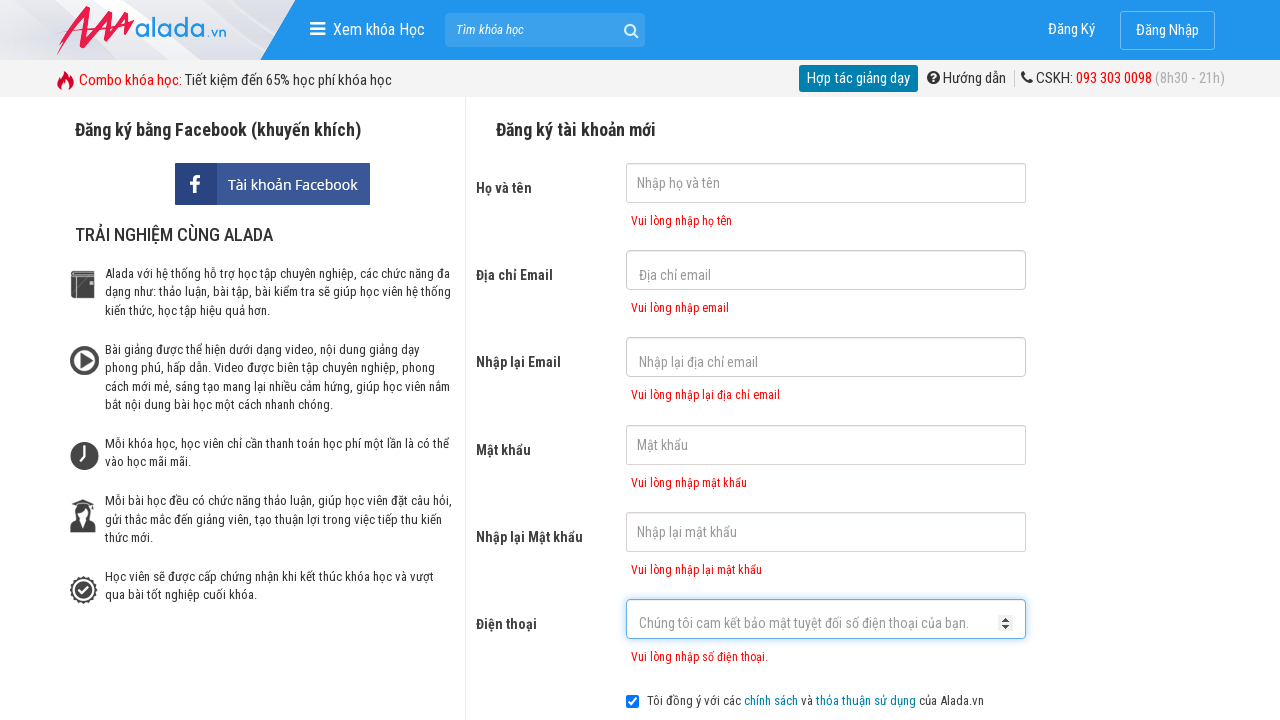

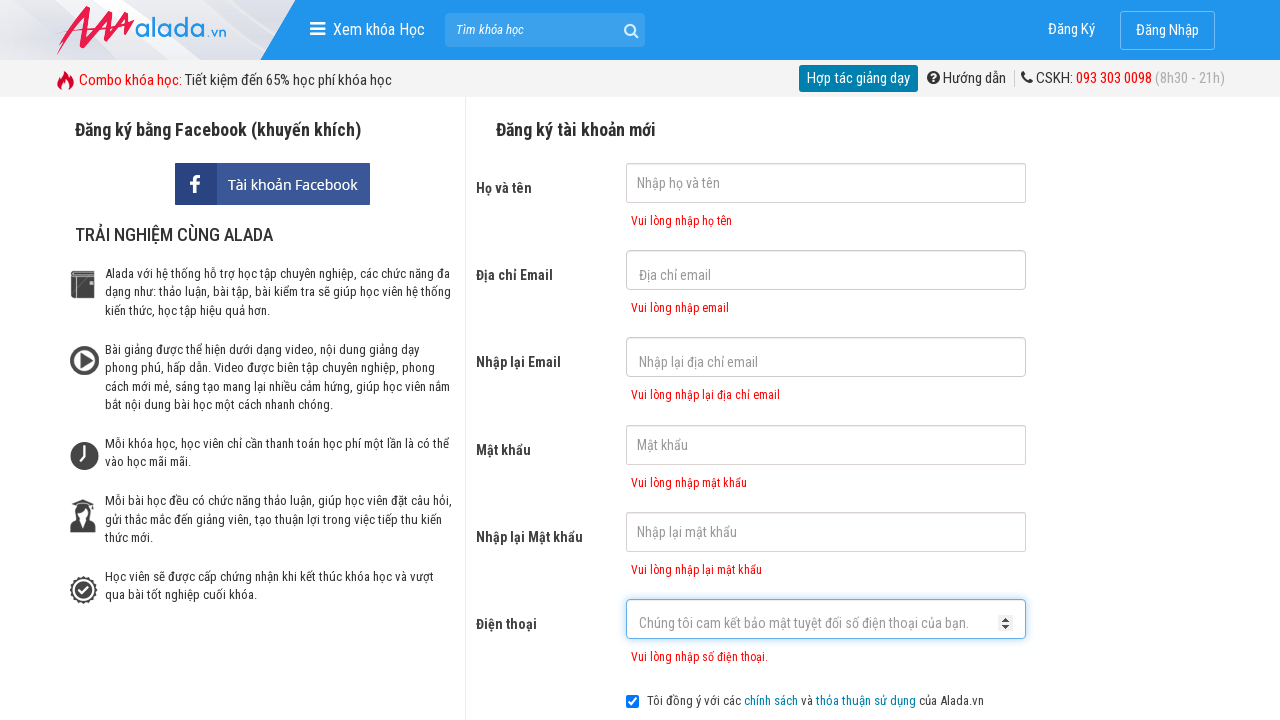